Tests switching from All filter view to Completed filter view

Starting URL: https://todomvc4tasj.herokuapp.com/

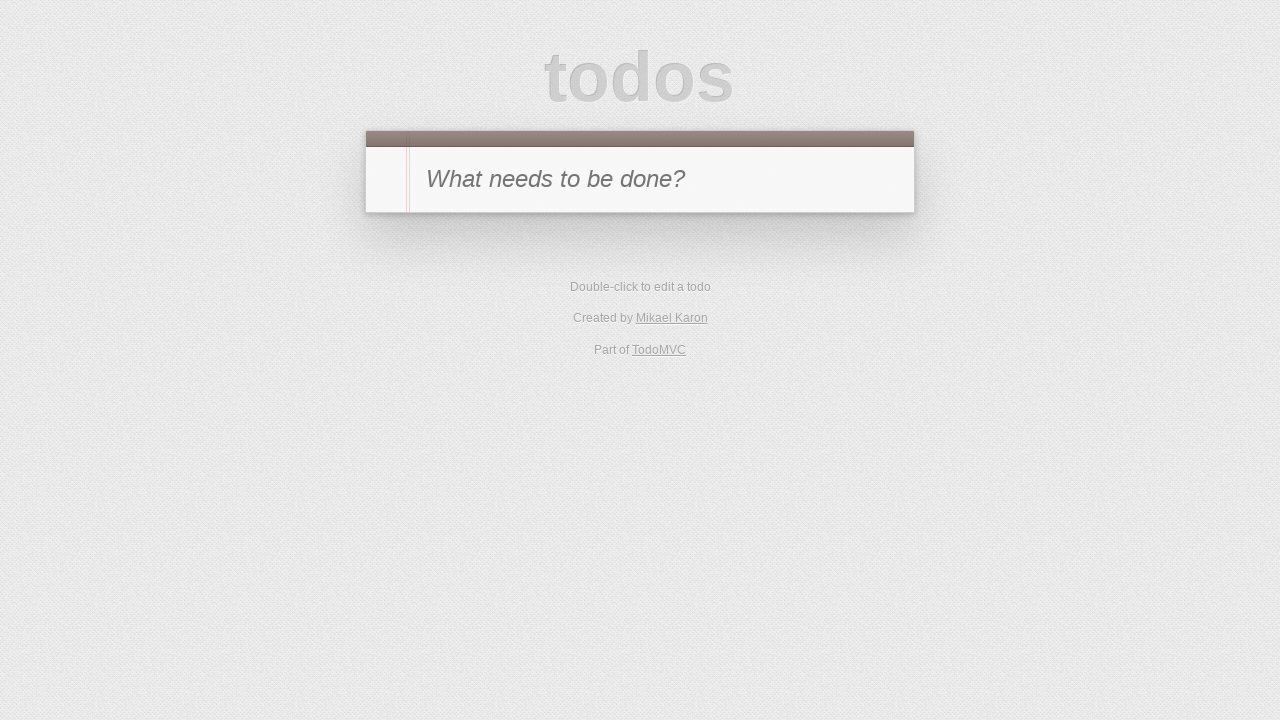

Set up initial tasks via localStorage with one incomplete and one completed task
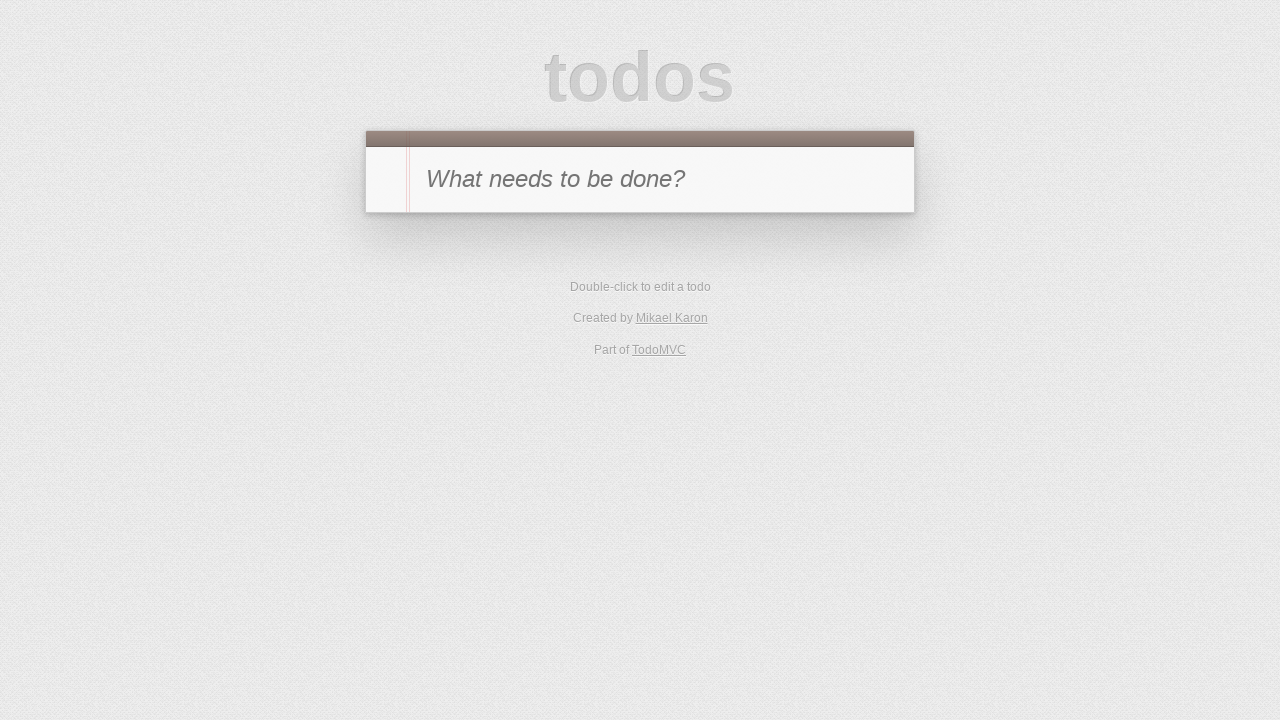

Reloaded page to load tasks from localStorage
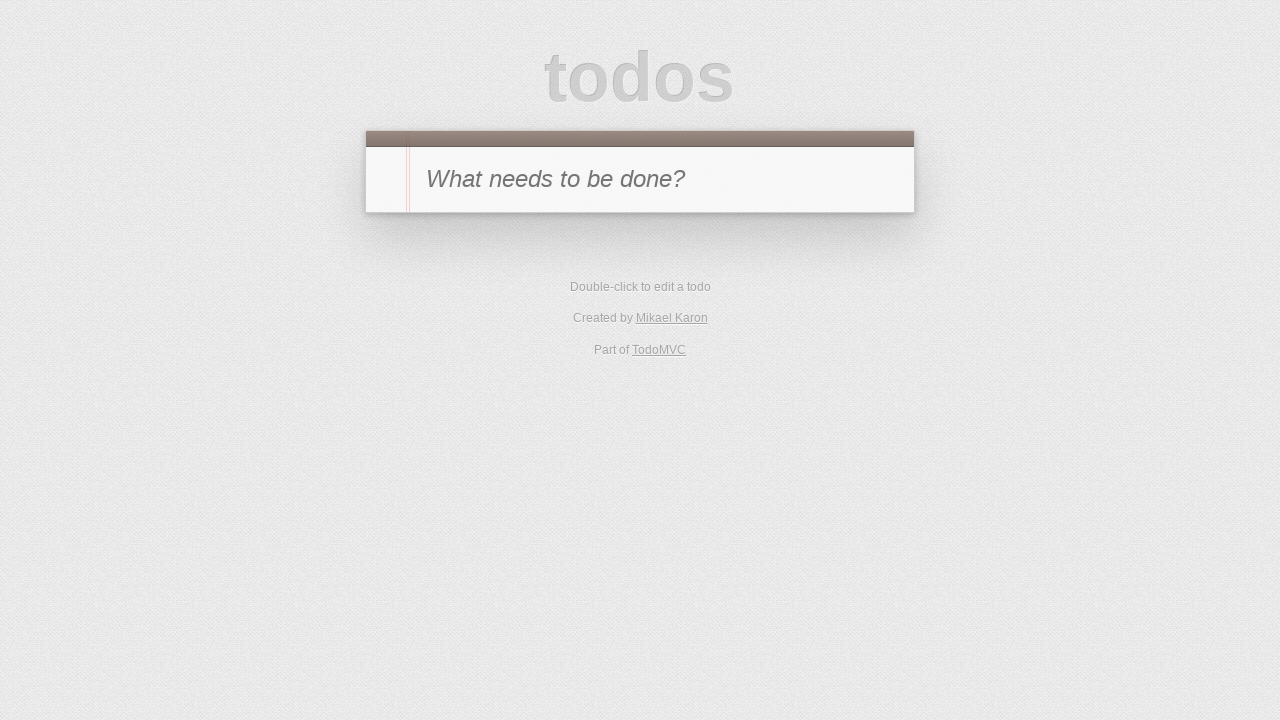

Clicked on Completed filter to switch from All filter view to Completed filter view at (676, 351) on text=Completed
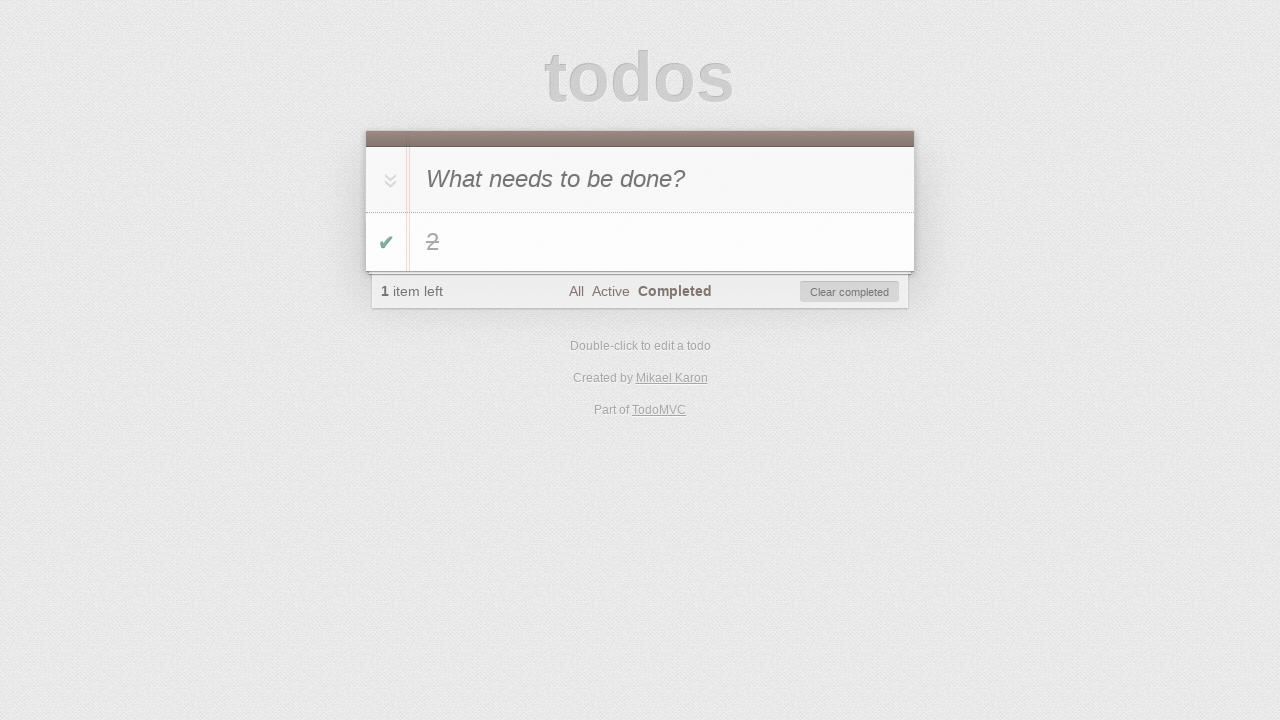

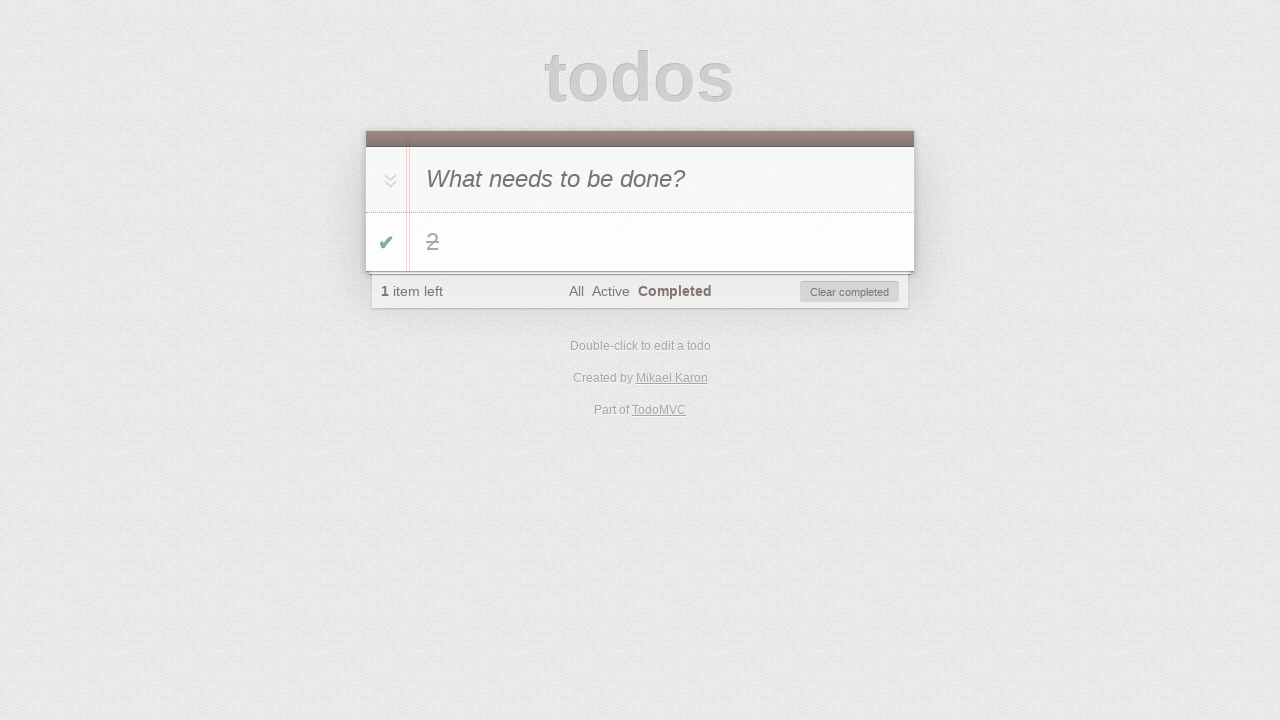